Tests table sorting by clicking the Due column header and verifying the column values are sorted in ascending order

Starting URL: http://the-internet.herokuapp.com/tables

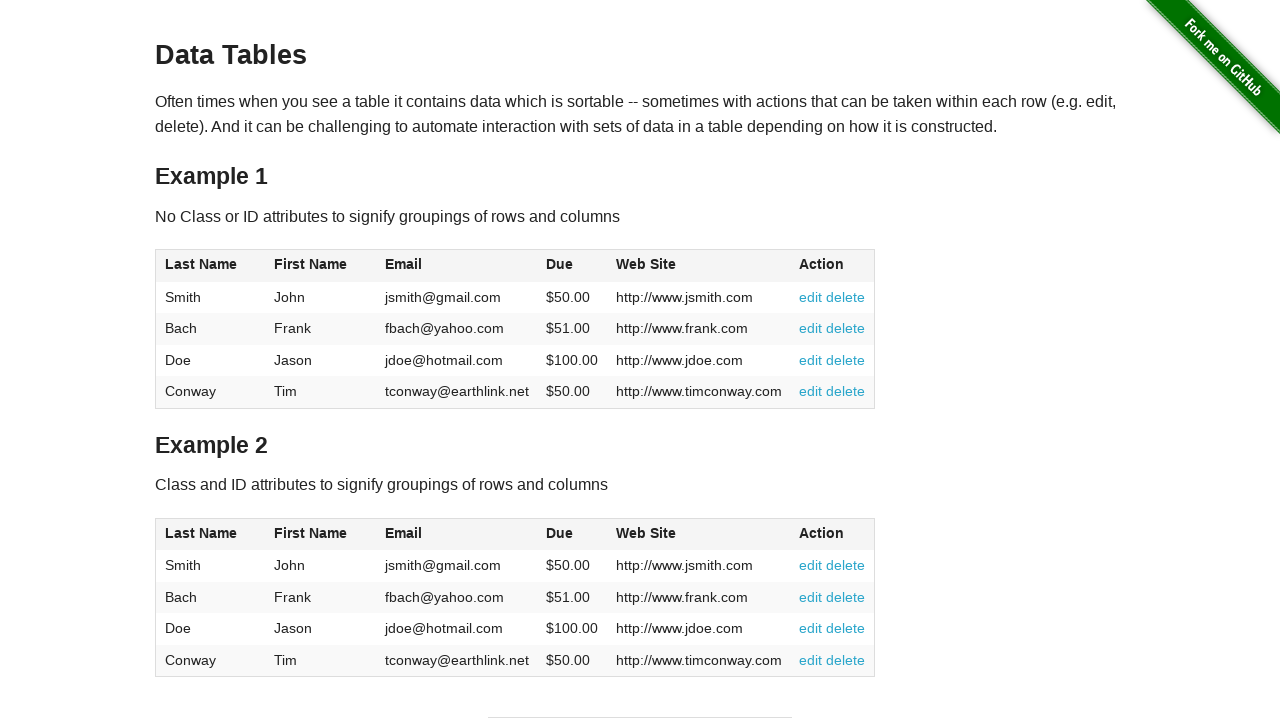

Clicked Due column header (4th column) to sort ascending at (572, 266) on #table1 thead tr th:nth-of-type(4)
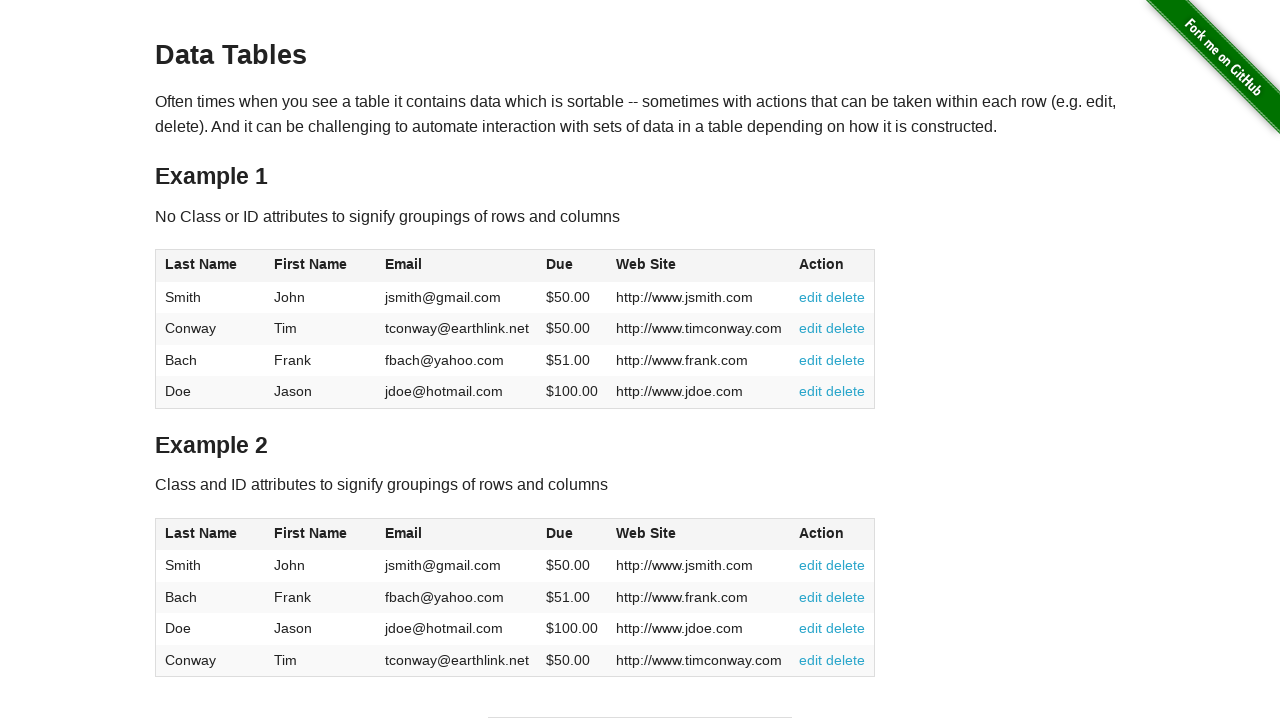

Table sorted and Due column cells are present
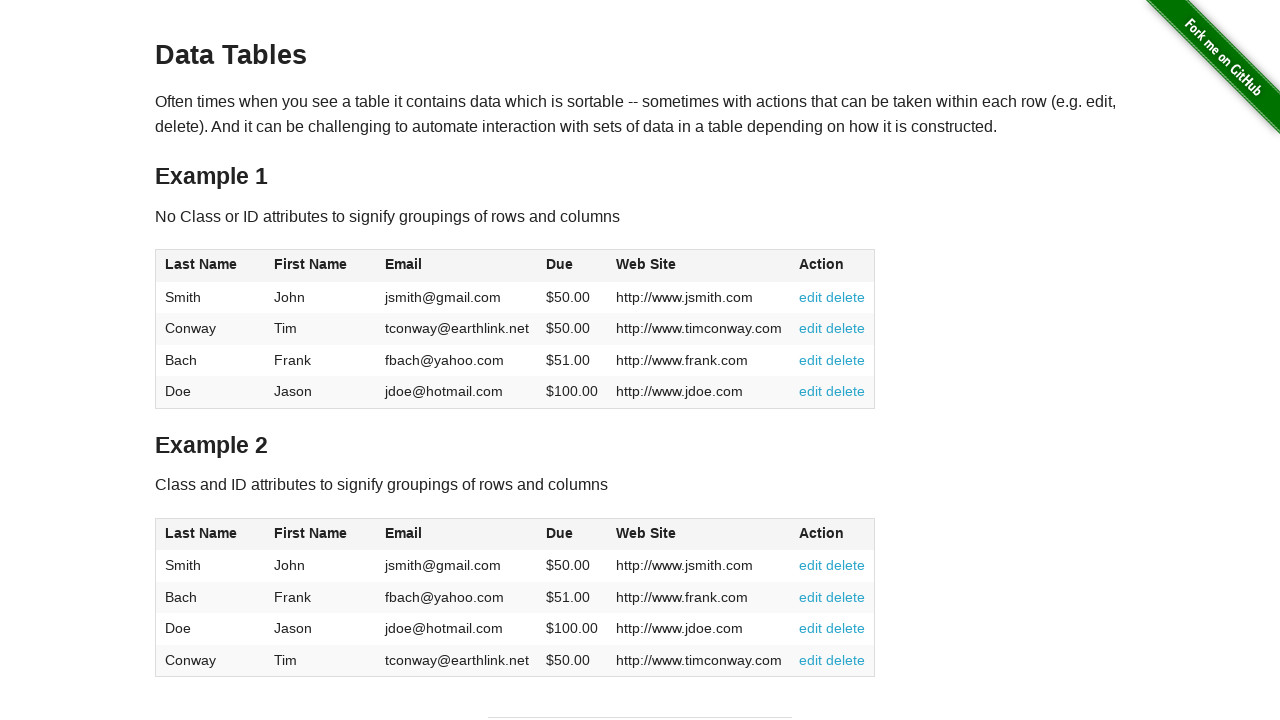

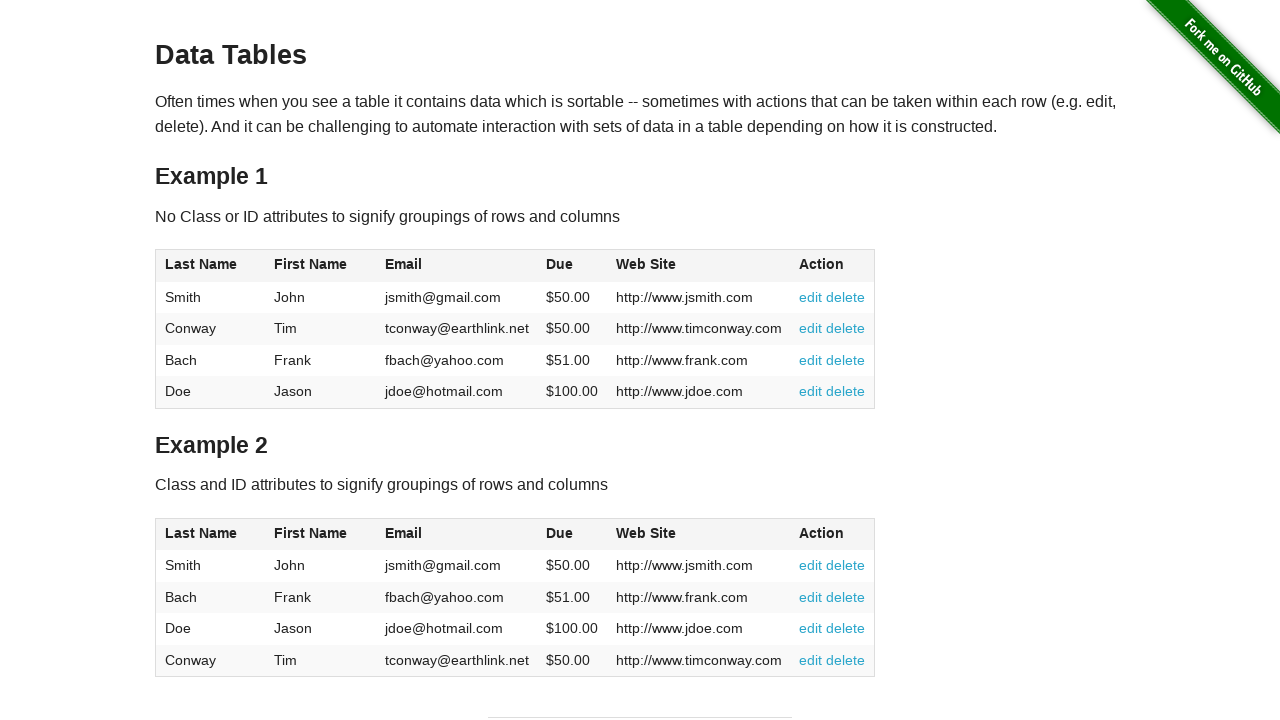